Tests handling of a JavaScript prompt dialog by clicking a button that triggers a prompt, entering a name, and verifying the personalized greeting message

Starting URL: https://testautomationpractice.blogspot.com/

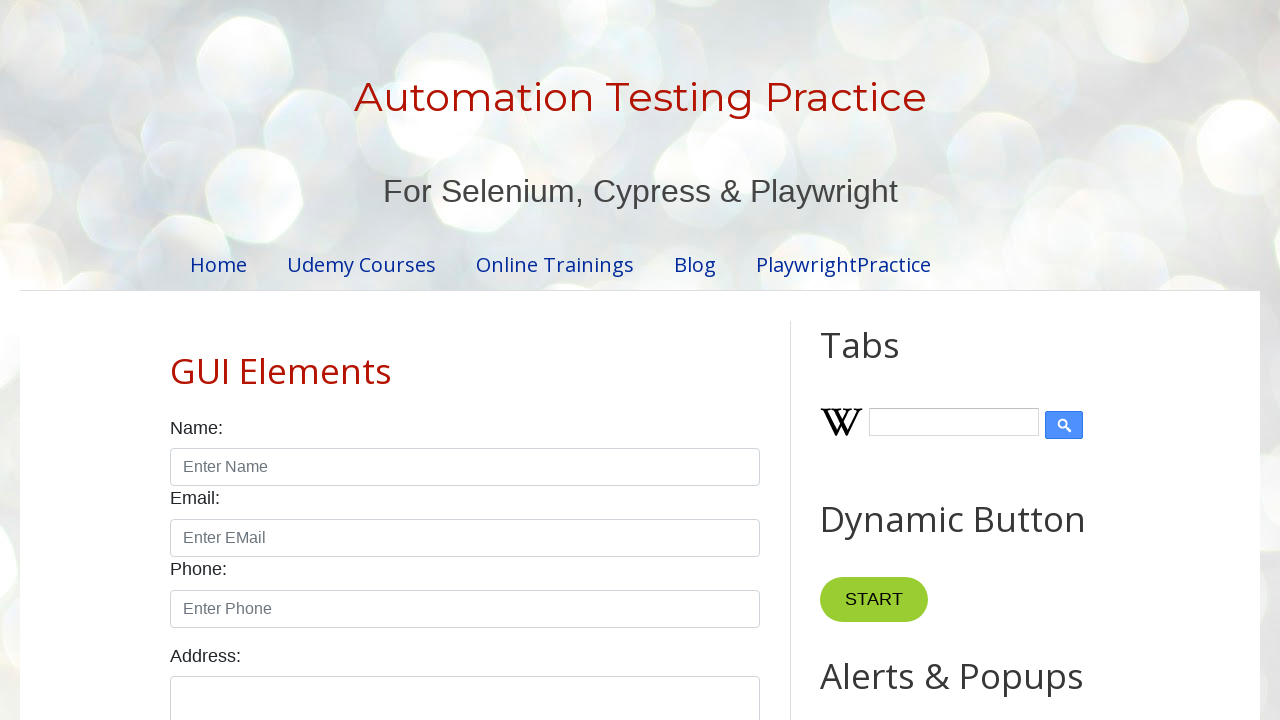

Set up dialog handler to accept prompt with name 'Marcus'
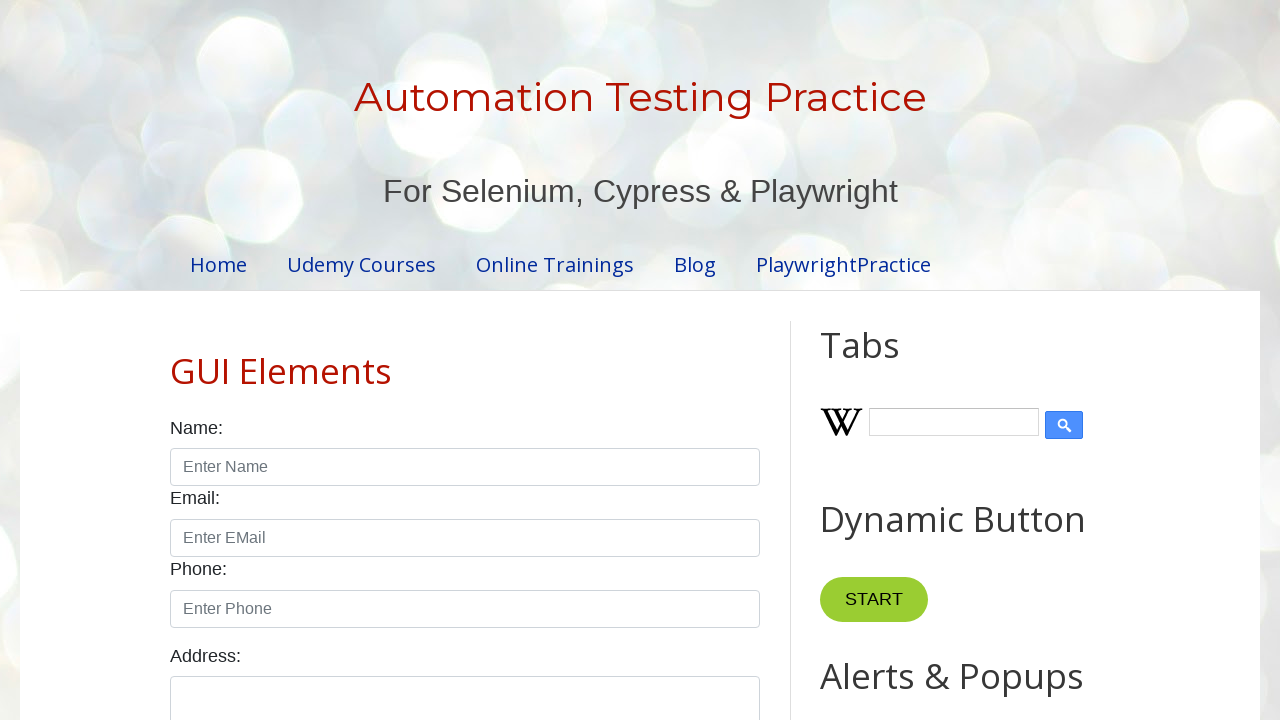

Clicked prompt button to trigger JavaScript prompt dialog at (890, 360) on xpath=//button[@id='promptBtn']
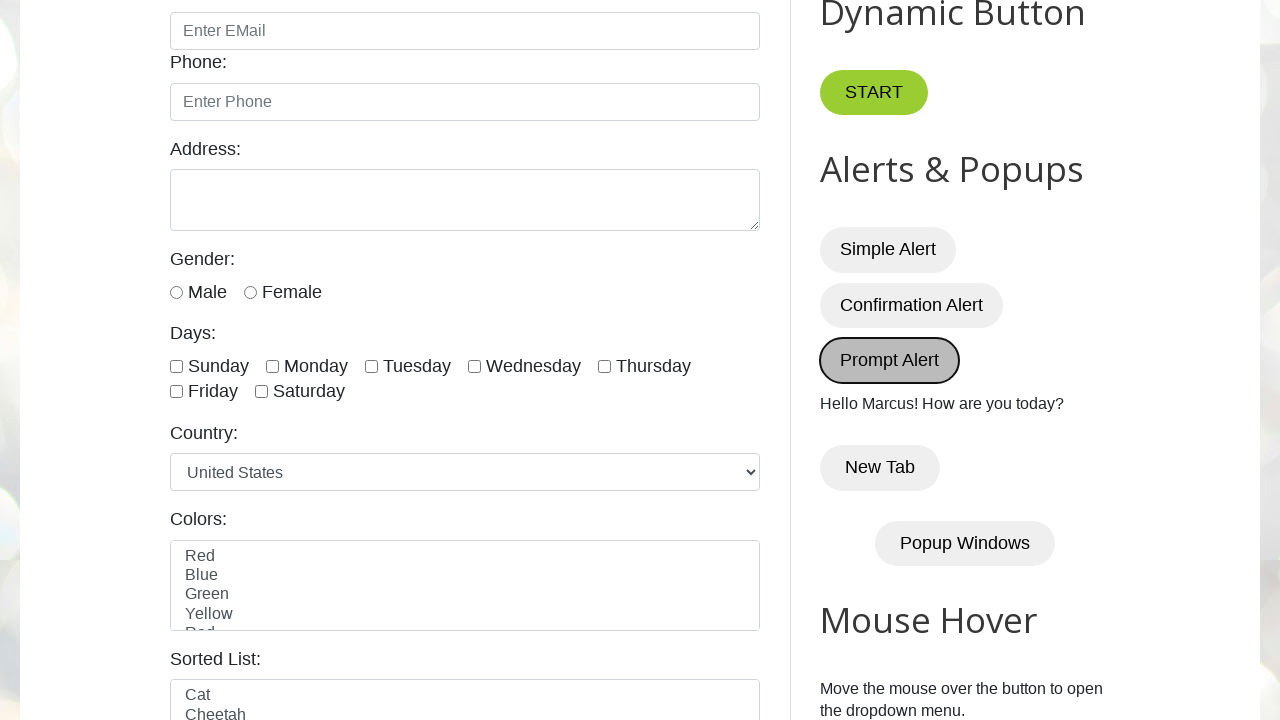

Waited for result message to appear
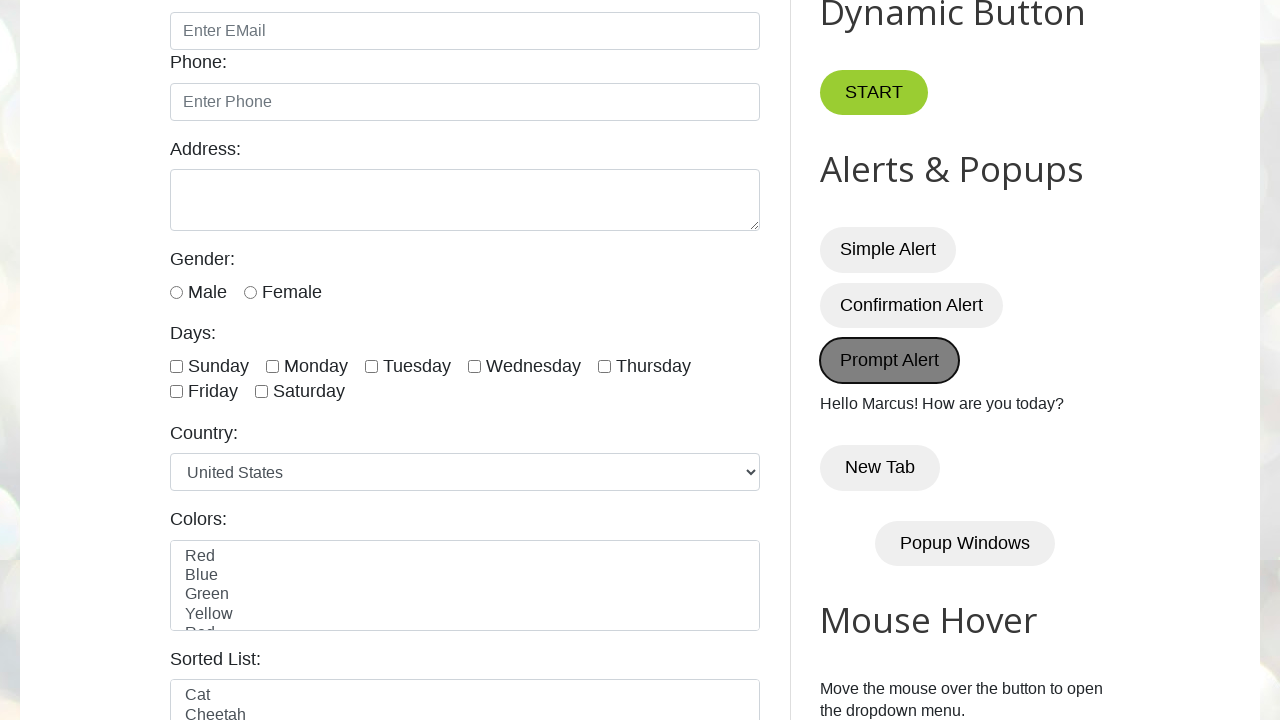

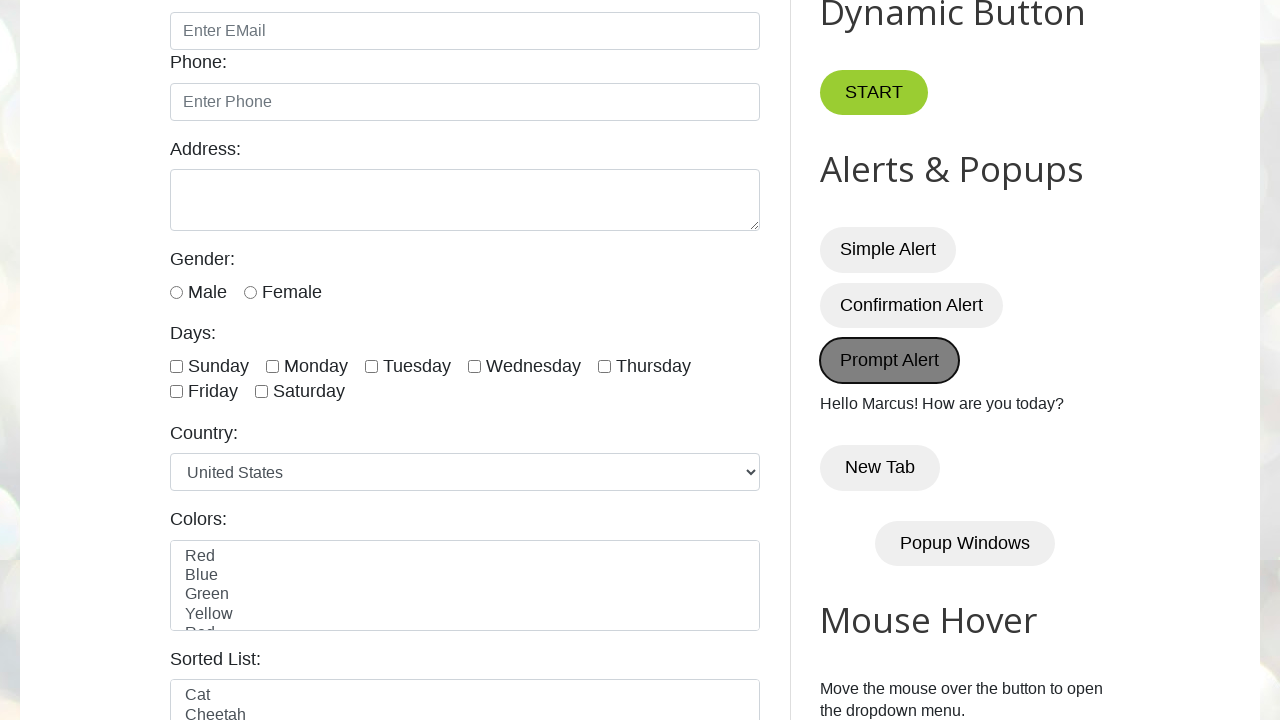